Tests clicking a blue button with dynamic class attributes three times, handling the alert popup that appears after each click

Starting URL: http://uitestingplayground.com/classattr

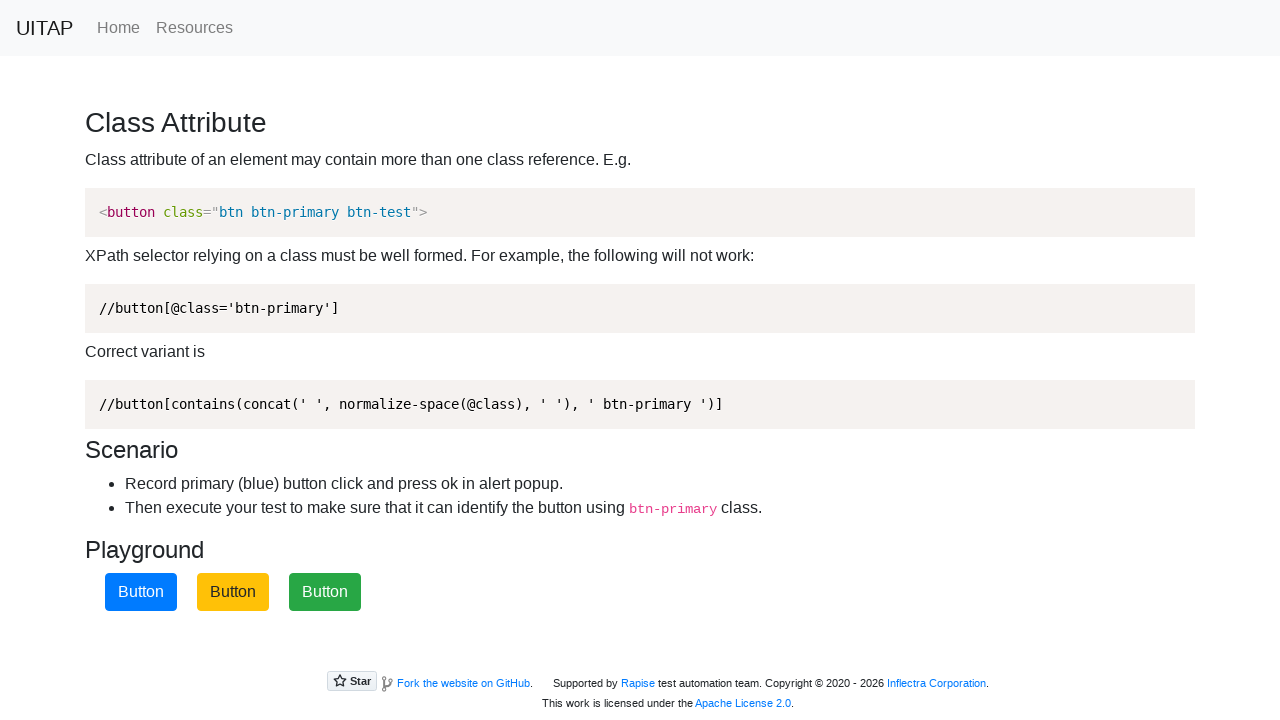

Clicked blue button (iteration 1) at (141, 592) on xpath=//button[contains(concat(' ', normalize-space(@class), ' '), 'btn-primary 
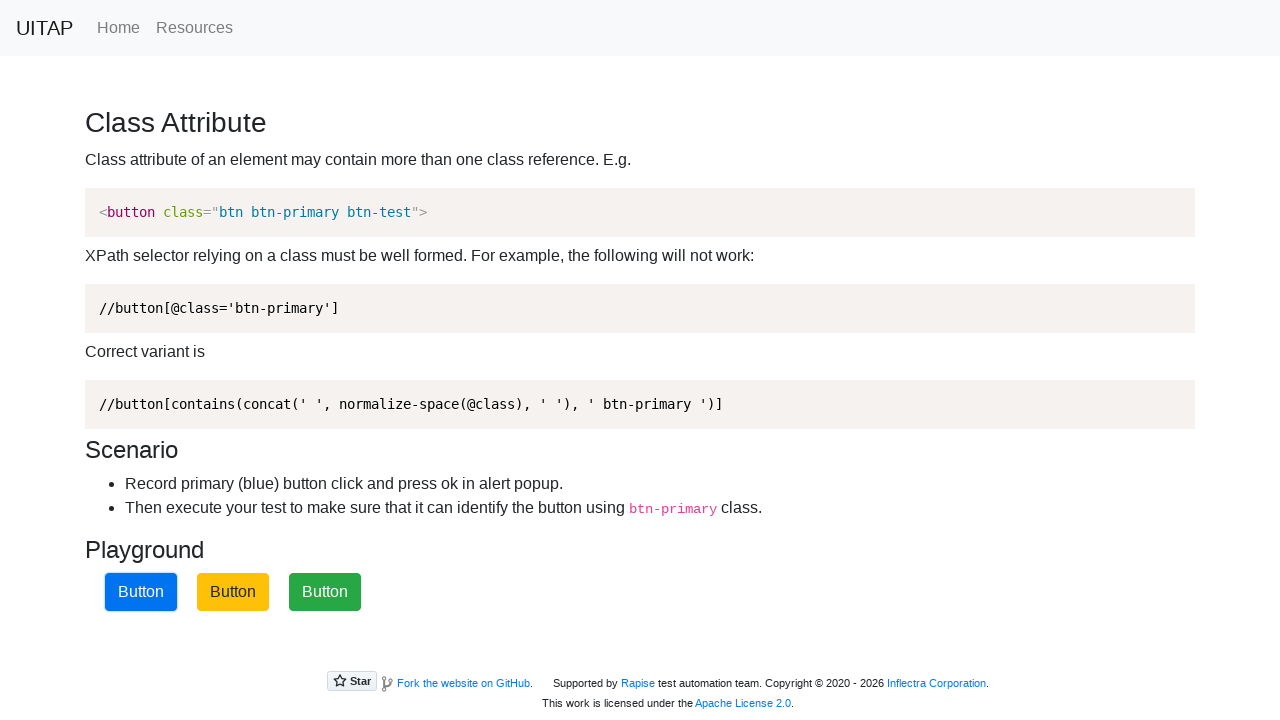

Alert dialog handler registered and accepted
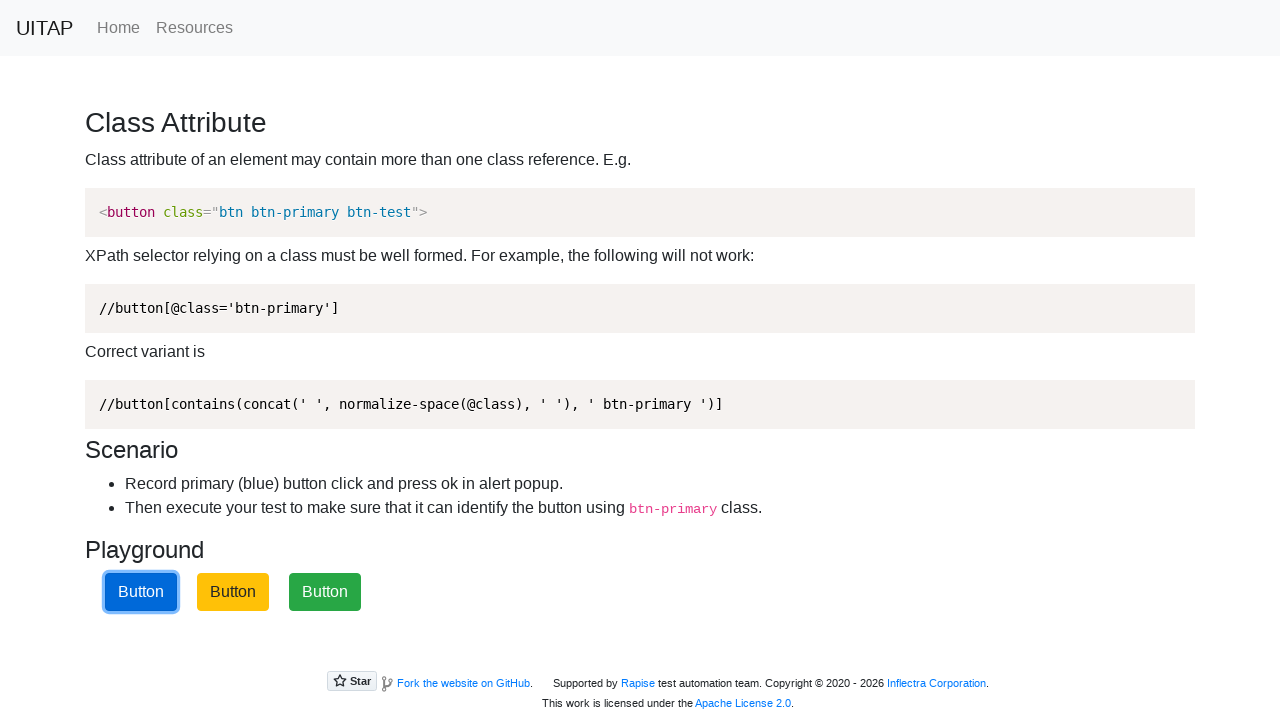

Clicked blue button (iteration 2) at (141, 592) on xpath=//button[contains(concat(' ', normalize-space(@class), ' '), 'btn-primary 
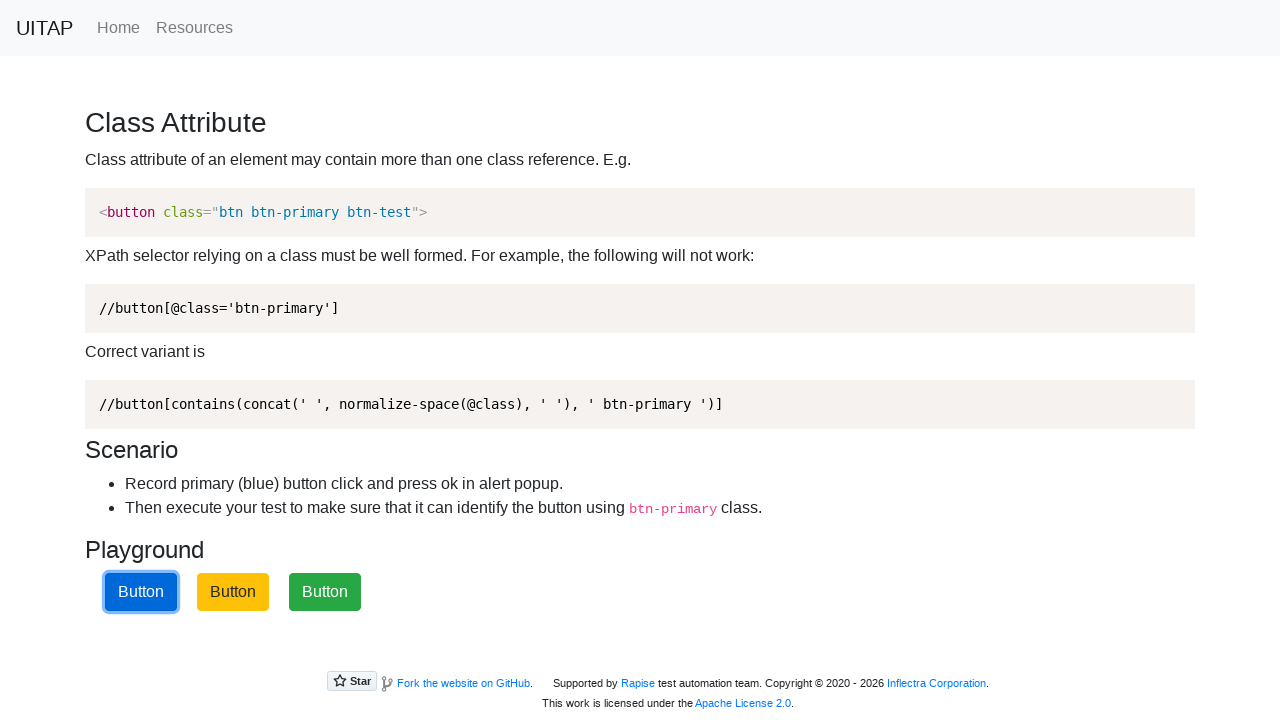

Clicked blue button (iteration 3) at (141, 592) on xpath=//button[contains(concat(' ', normalize-space(@class), ' '), 'btn-primary 
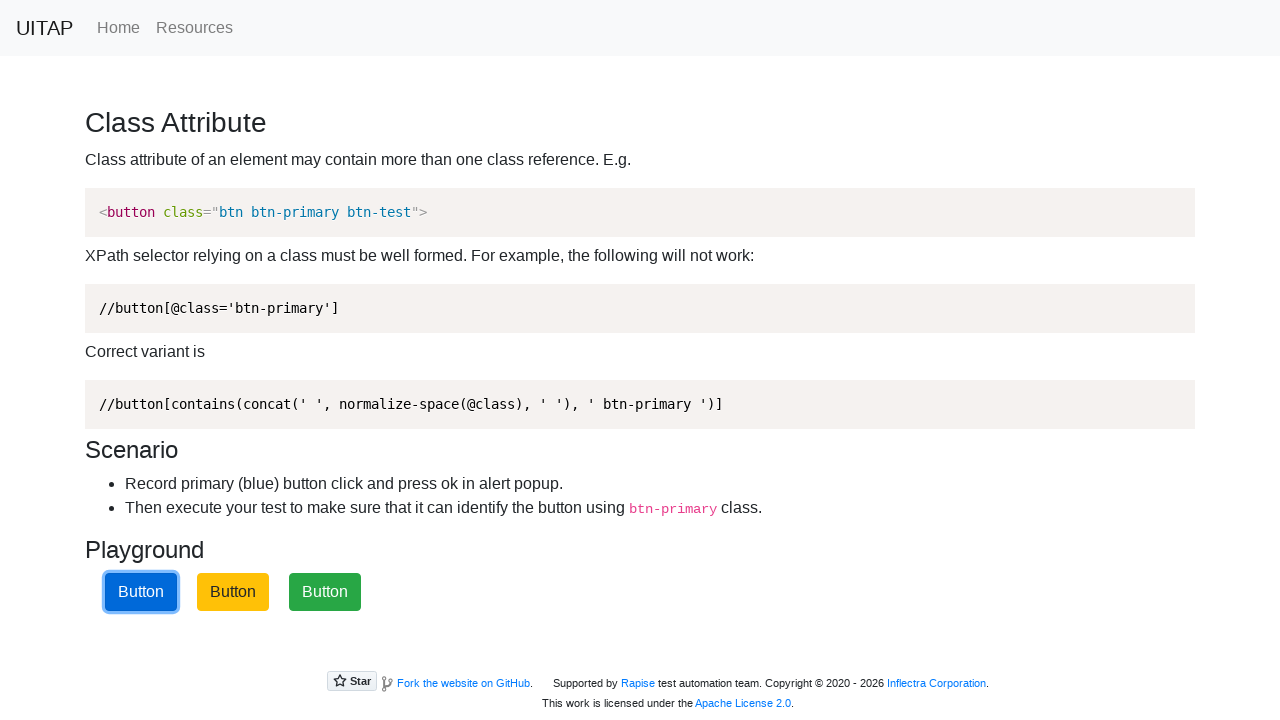

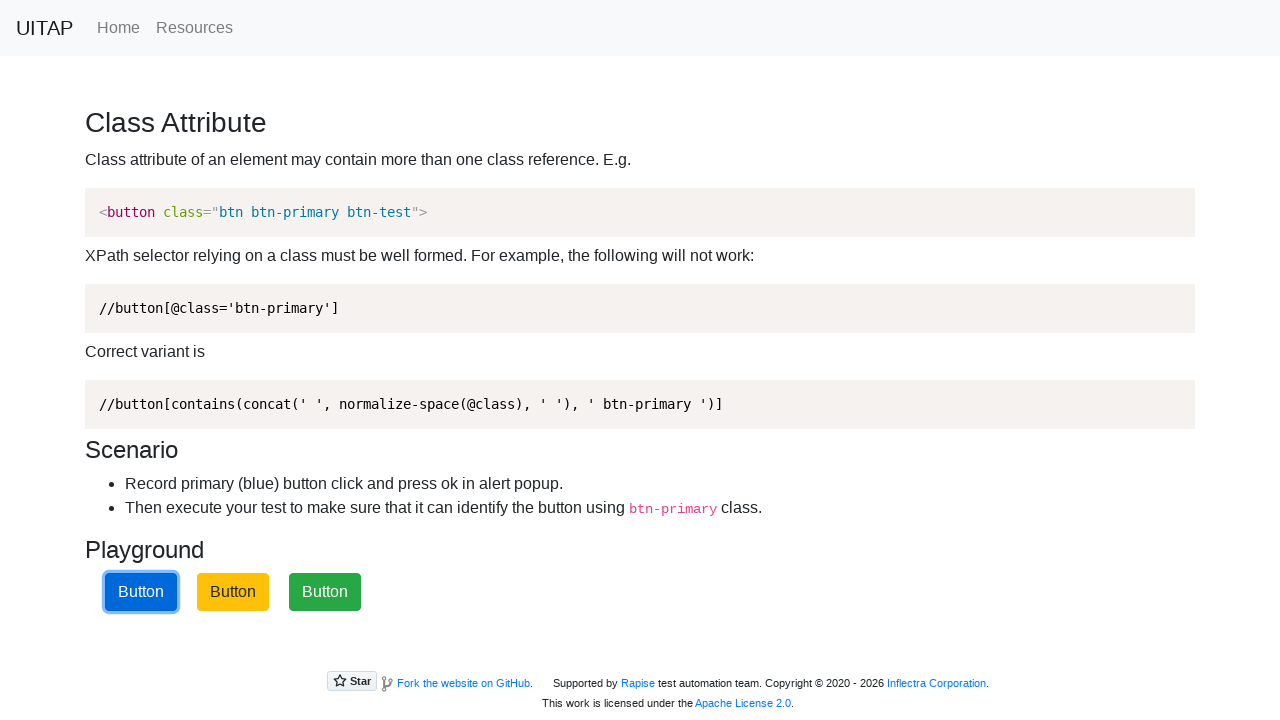